Tests that todo data persists after page reload

Starting URL: https://demo.playwright.dev/todomvc

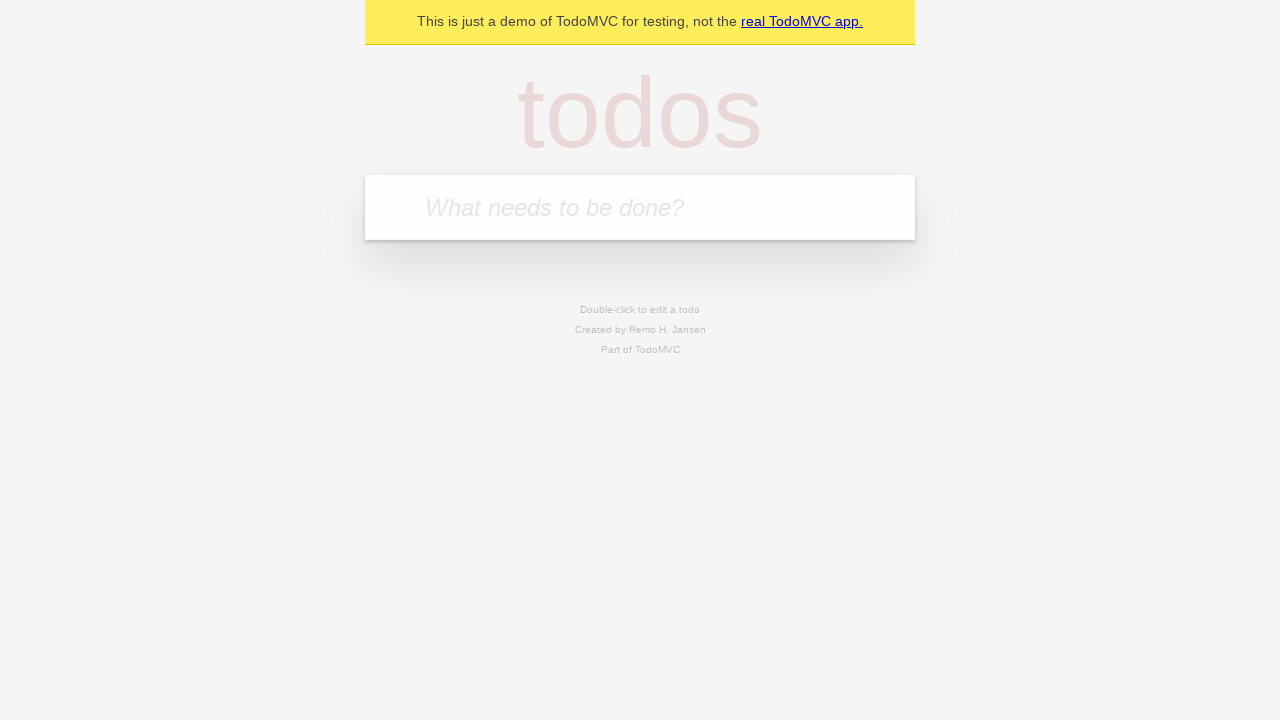

Filled todo input with 'buy some cheese' on internal:attr=[placeholder="What needs to be done?"i]
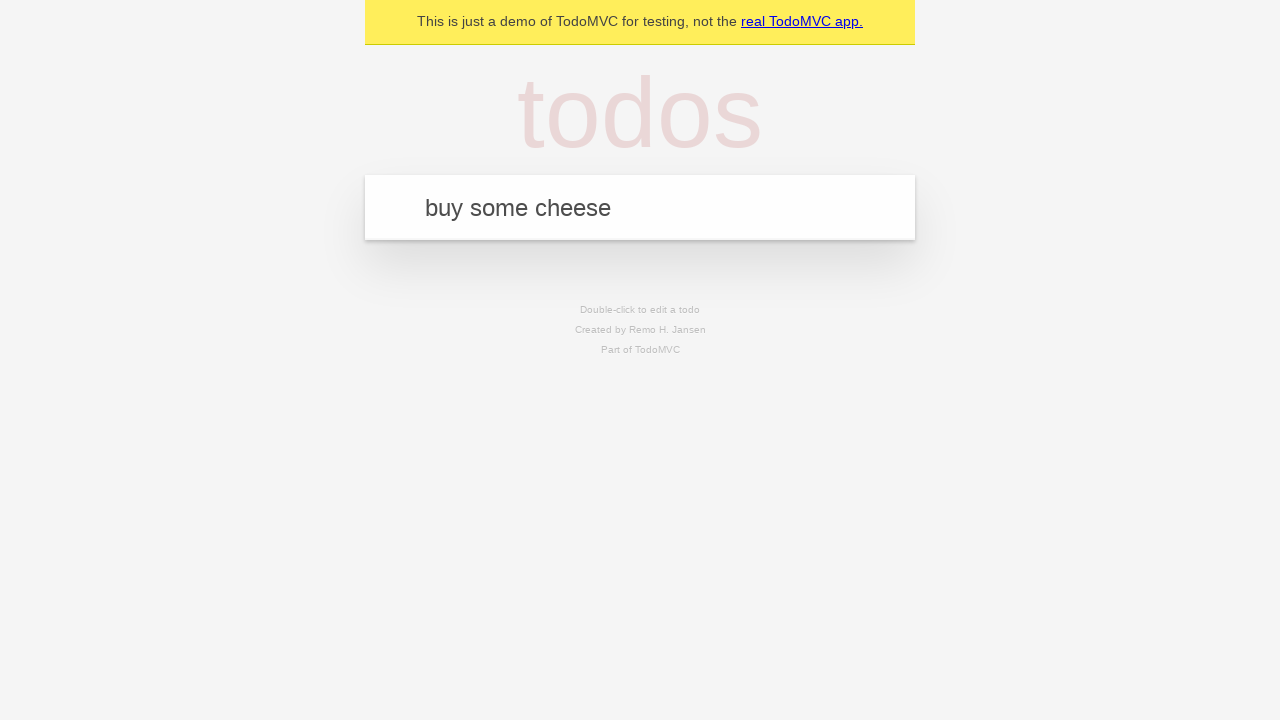

Pressed Enter to create first todo on internal:attr=[placeholder="What needs to be done?"i]
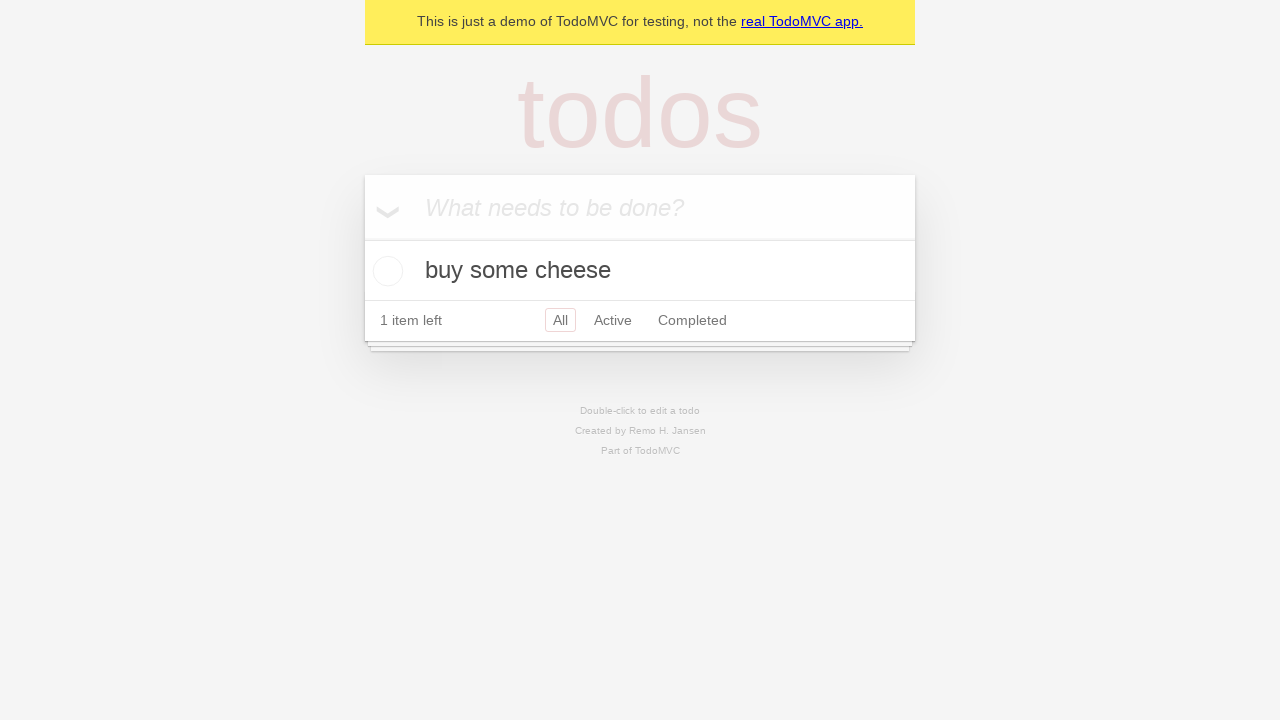

Filled todo input with 'feed the cat' on internal:attr=[placeholder="What needs to be done?"i]
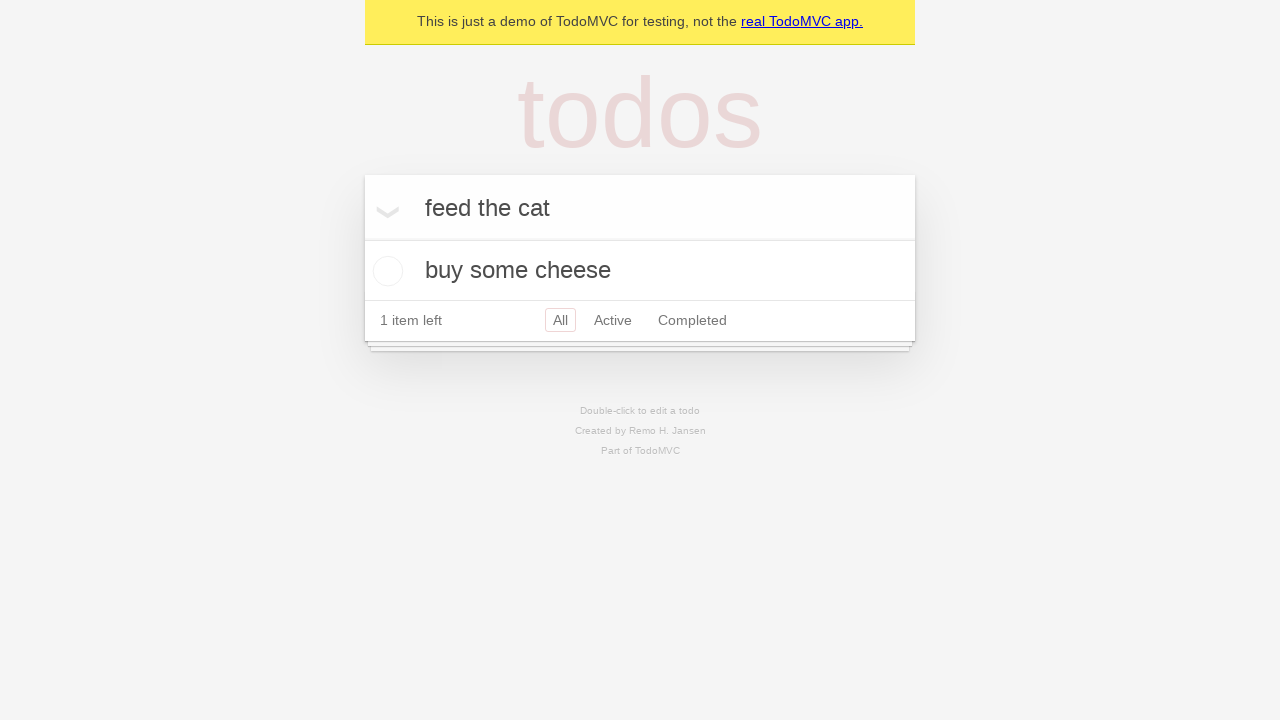

Pressed Enter to create second todo on internal:attr=[placeholder="What needs to be done?"i]
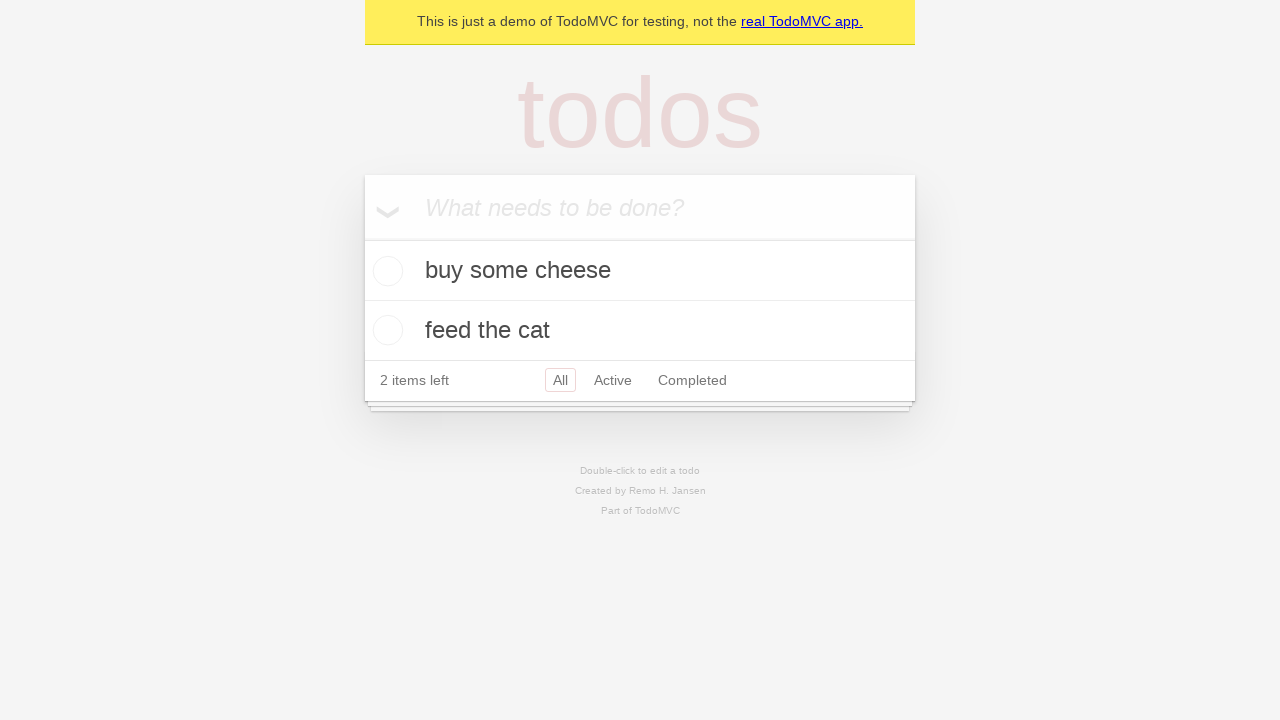

Checked the first todo as complete at (385, 271) on internal:testid=[data-testid="todo-item"s] >> nth=0 >> internal:role=checkbox
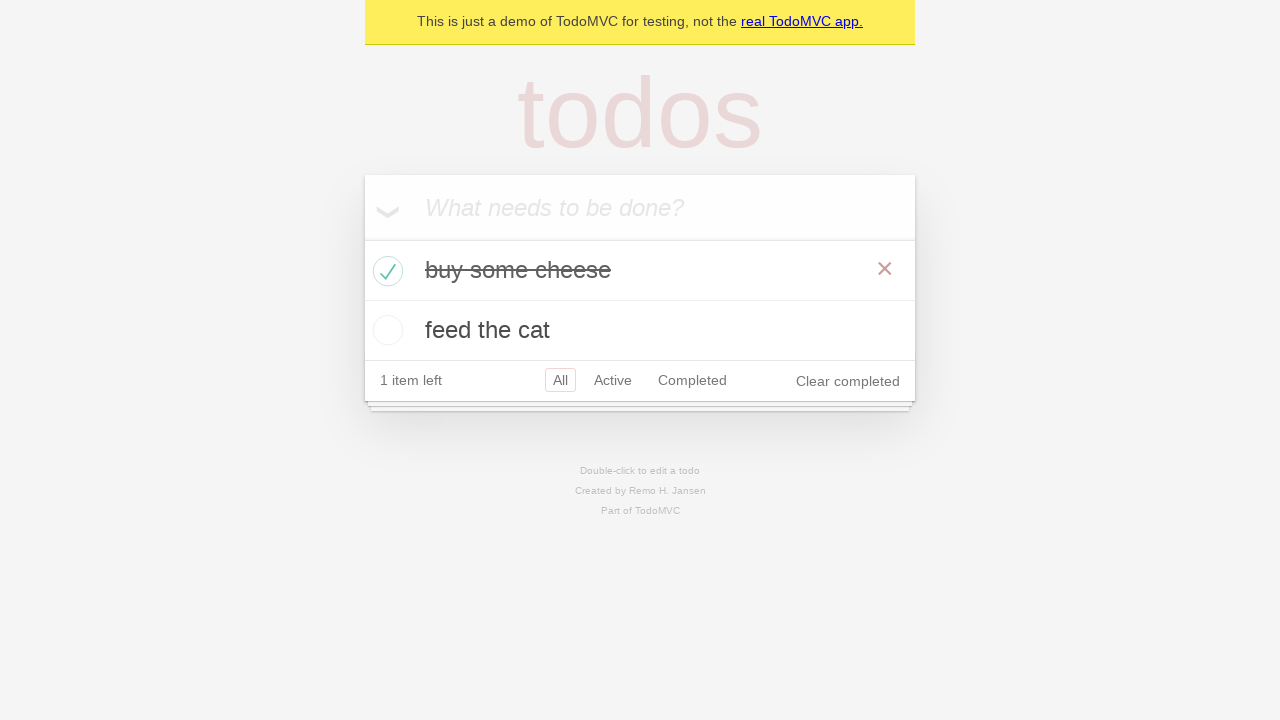

Reloaded the page to test data persistence
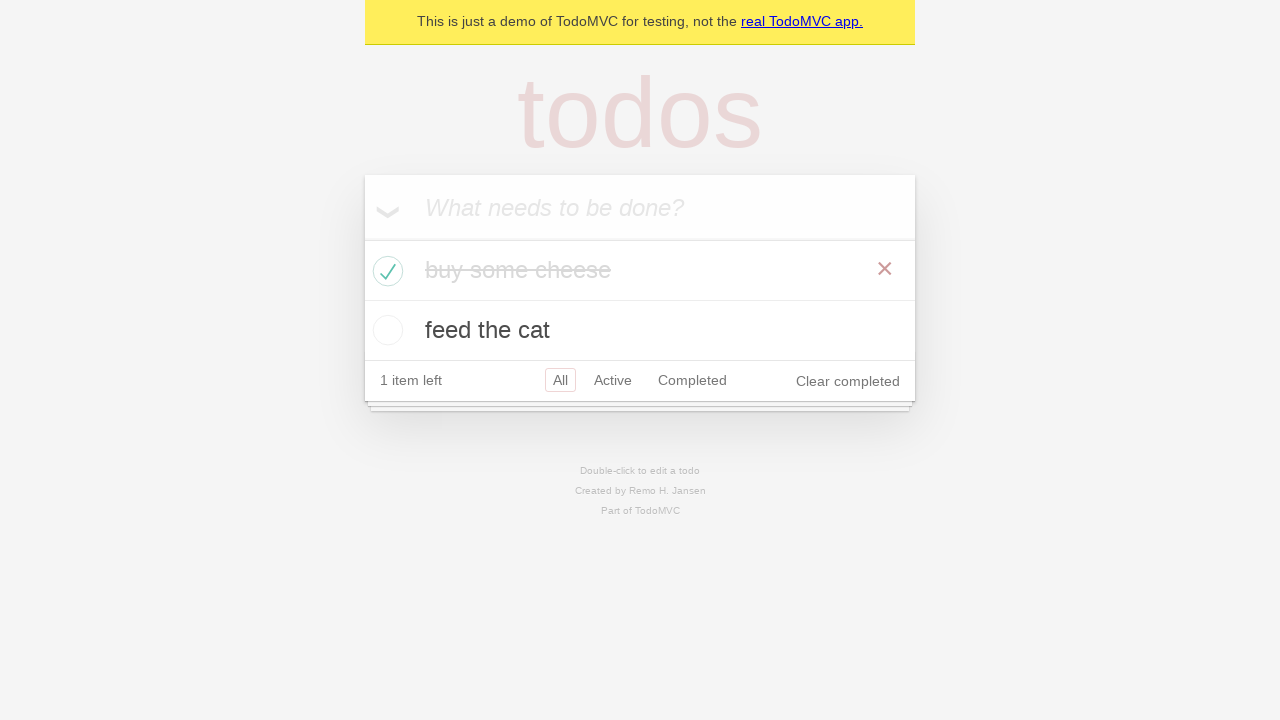

Todos loaded after page reload, confirming data persistence
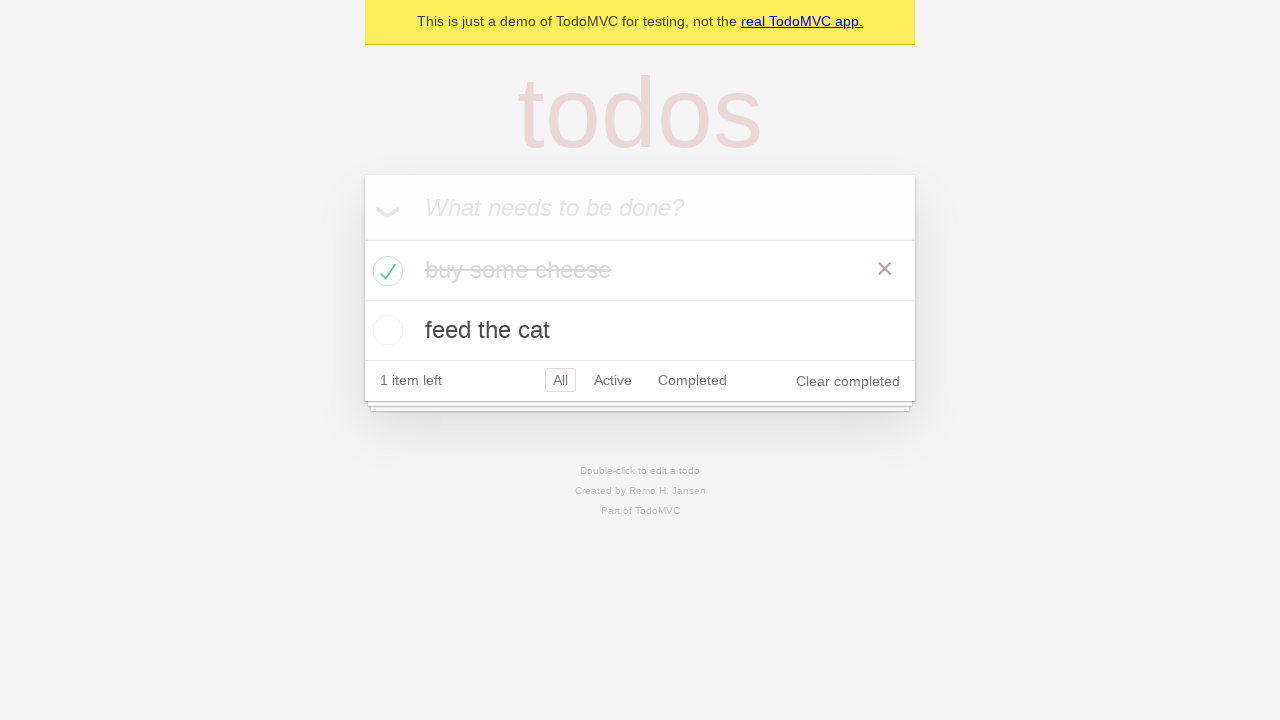

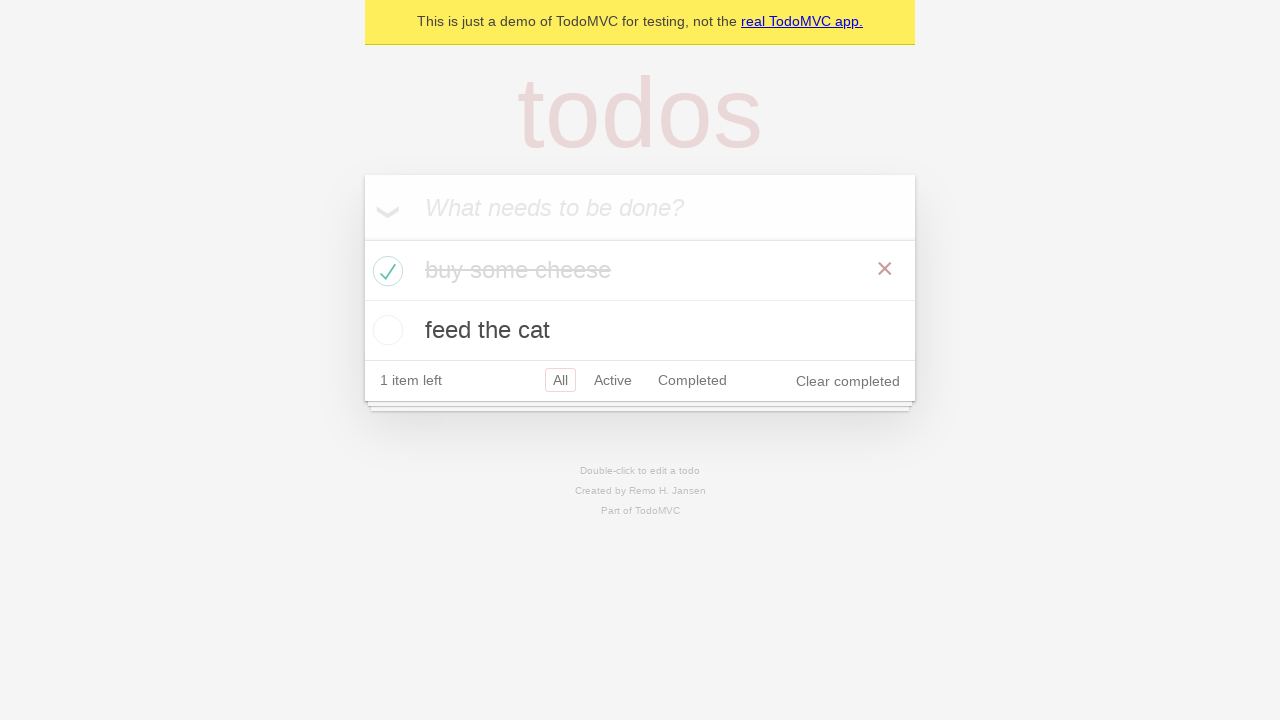